Tests the complete checkout flow by adding an item to cart, proceeding to checkout, filling billing information, and placing an order

Starting URL: http://practice.automationtesting.in/

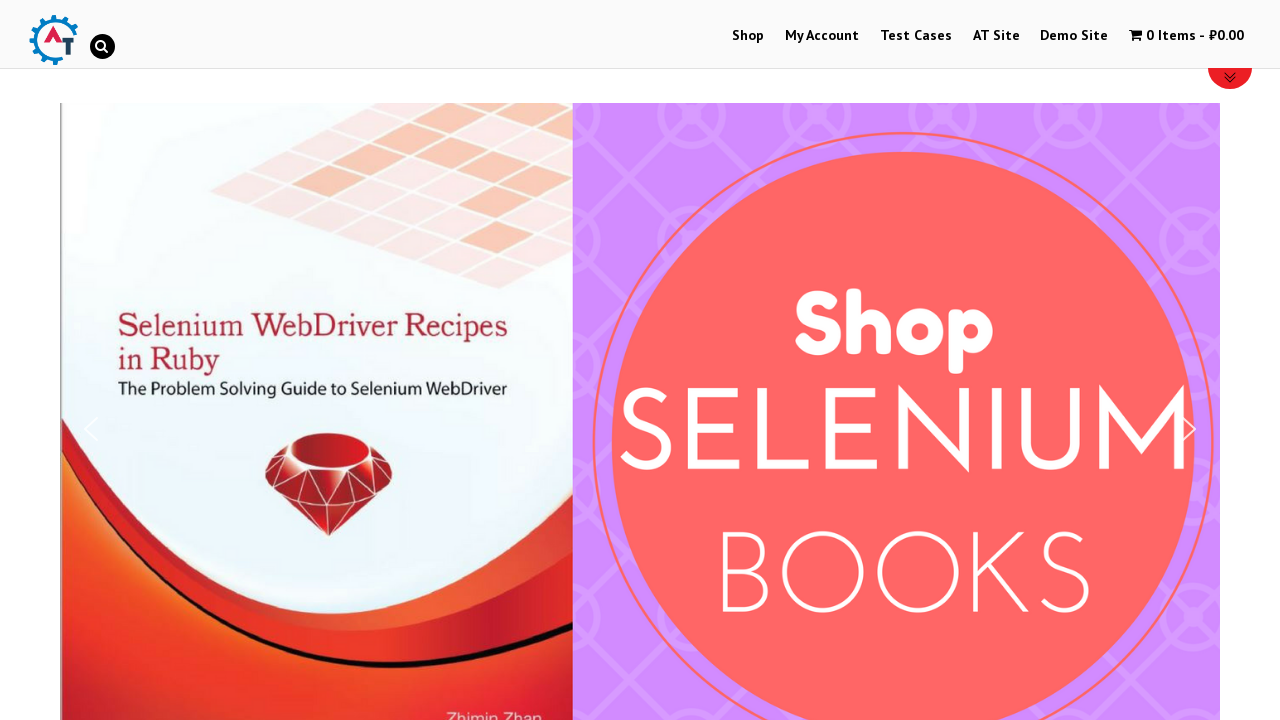

Clicked on Shop menu item at (748, 36) on #menu-item-40
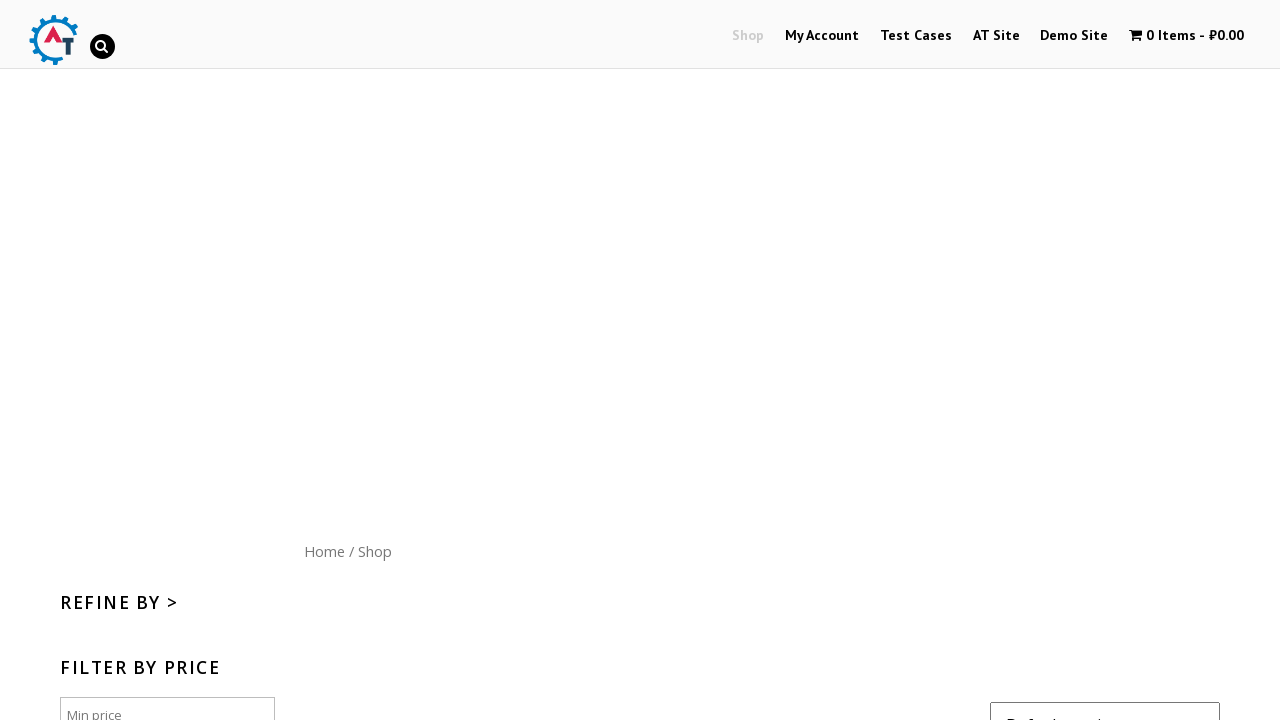

Scrolled down 300px to view products
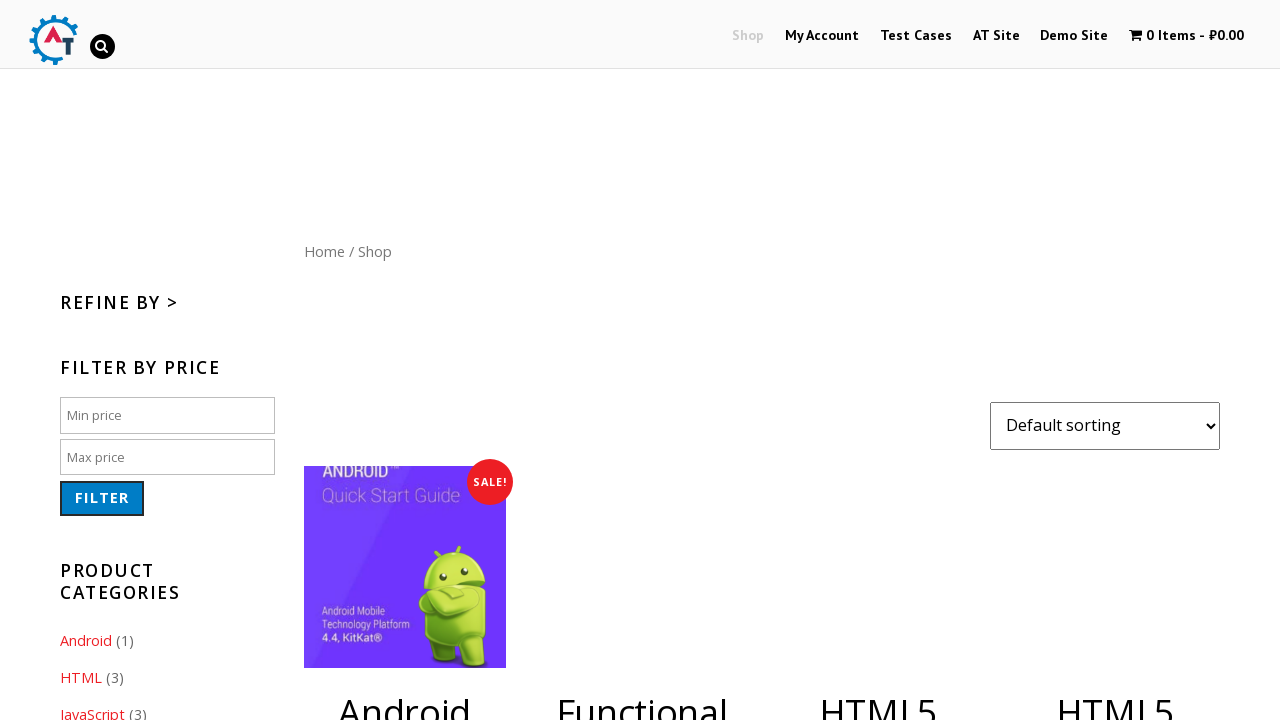

Clicked Add to Cart button for product at (1115, 361) on .post-182>.button
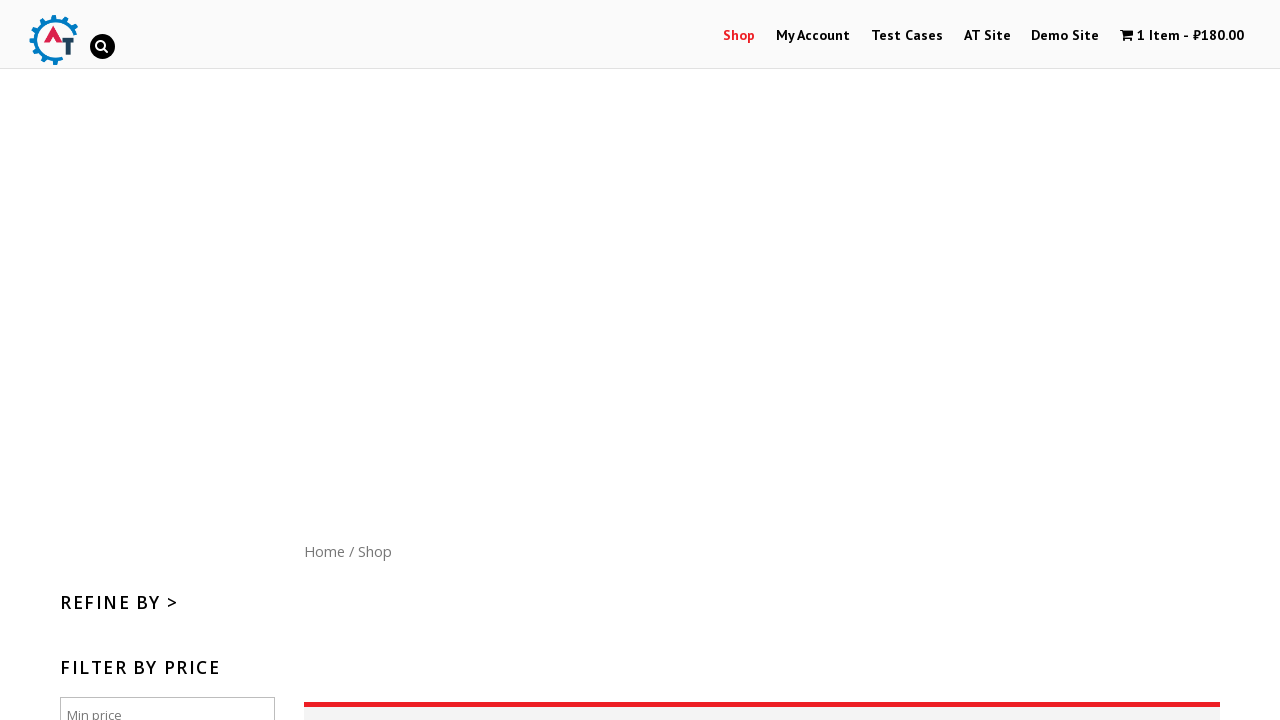

Waited 3 seconds for product to be added
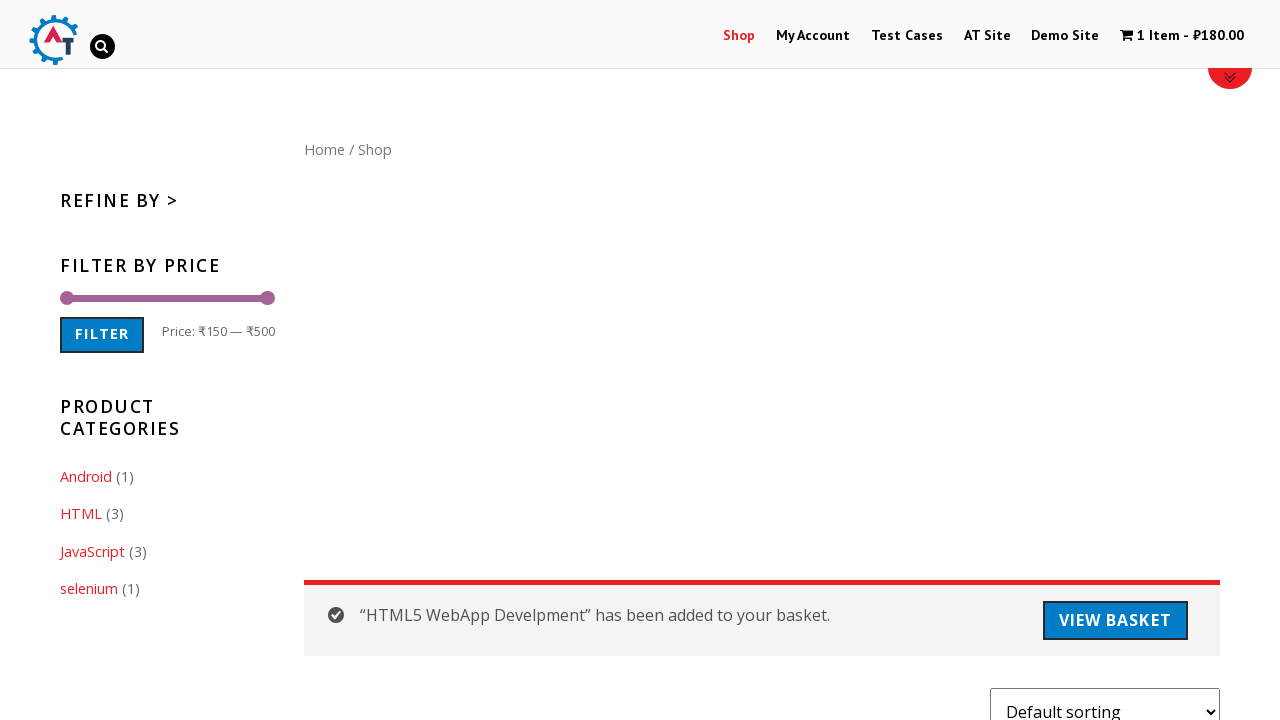

Clicked on cart icon in menu at (1182, 36) on #wpmenucartli
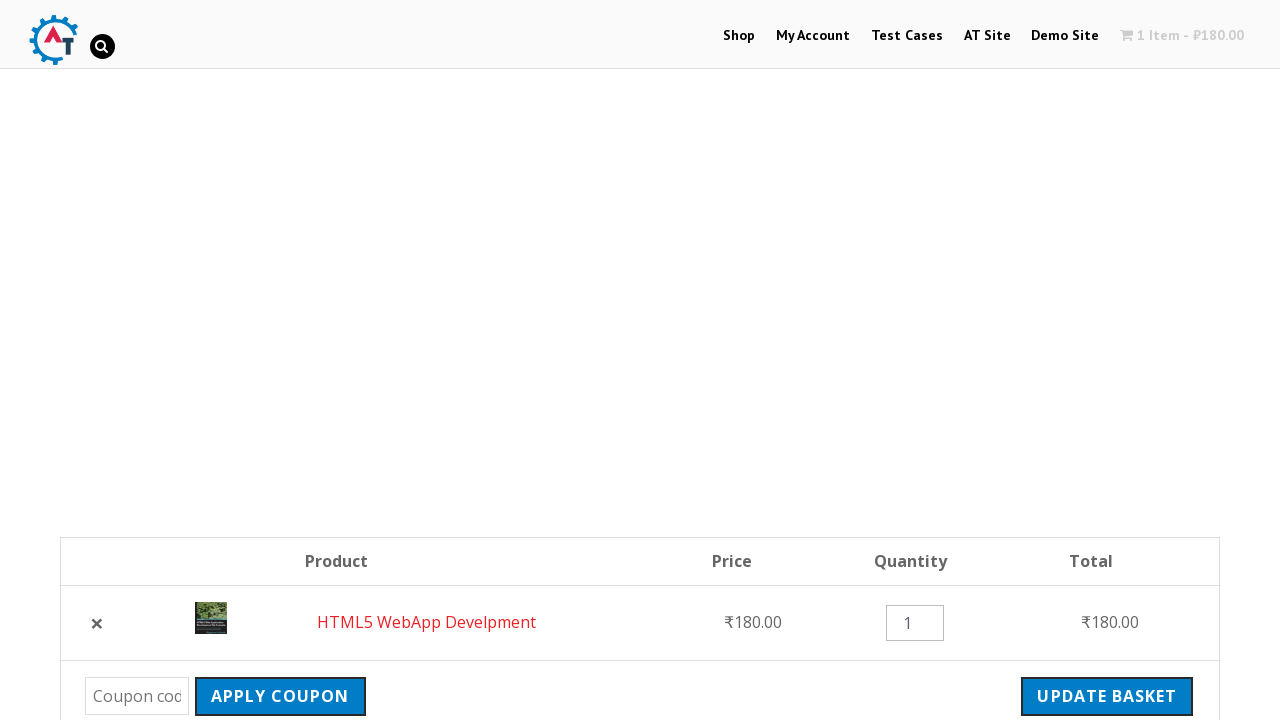

Waited 3 seconds for cart to load
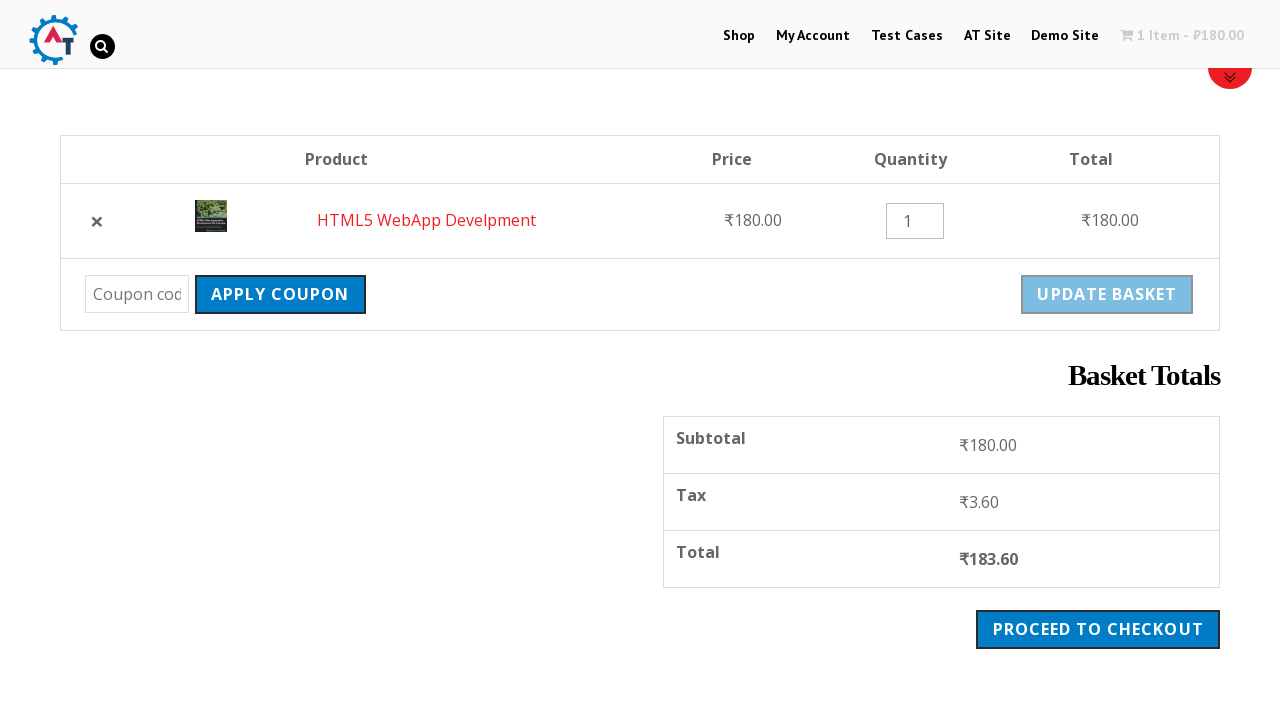

Clicked Proceed to Checkout button at (1098, 629) on .wc-forward
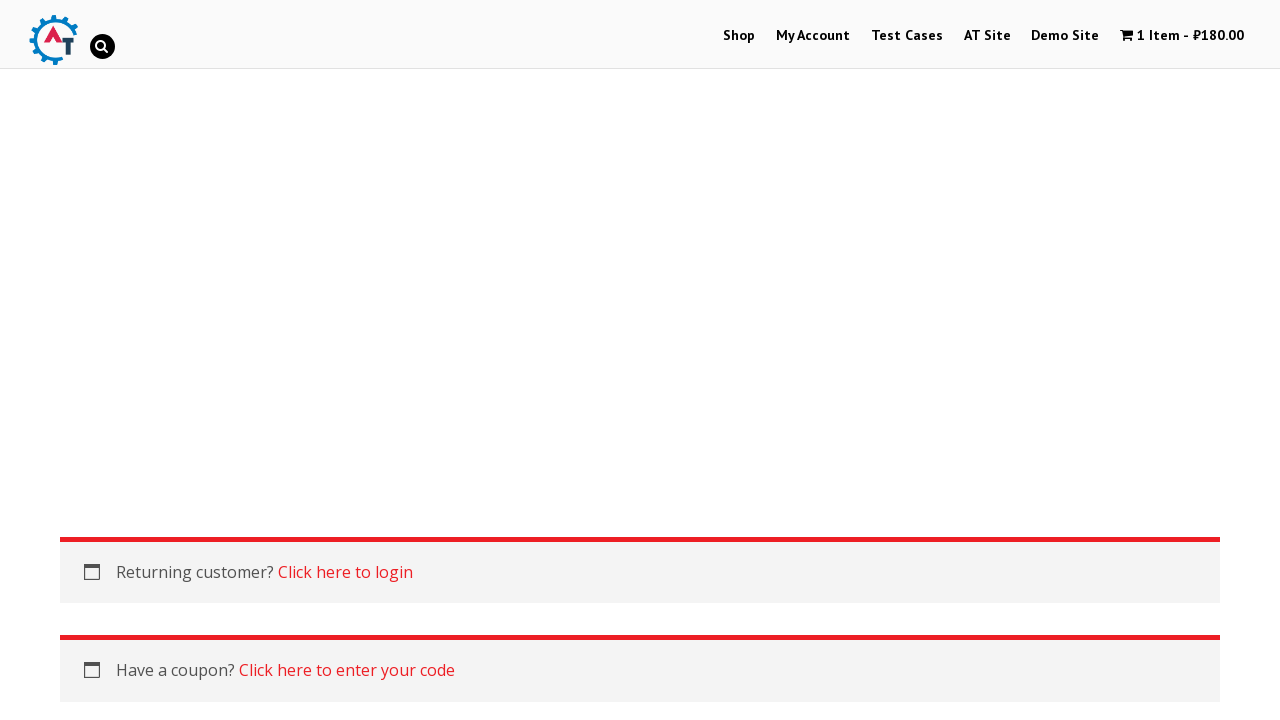

Waited for billing first name field to appear
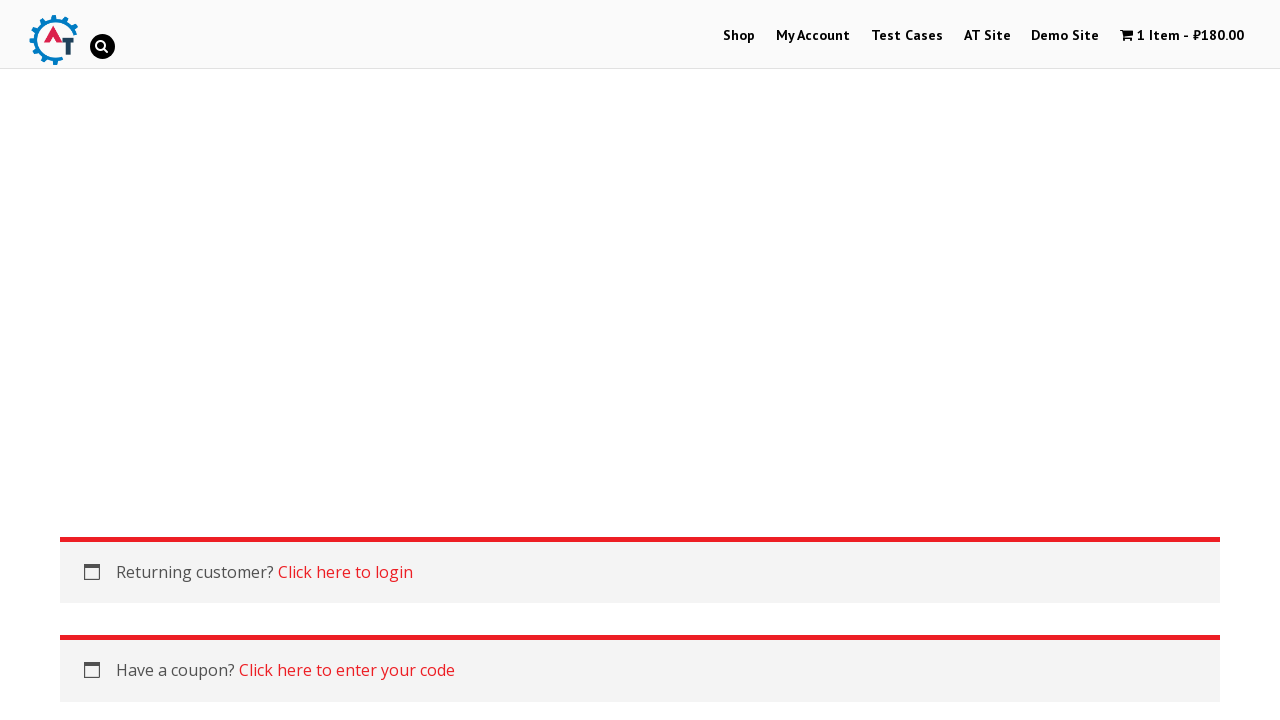

Filled billing first name with 'Maria' on #billing_first_name
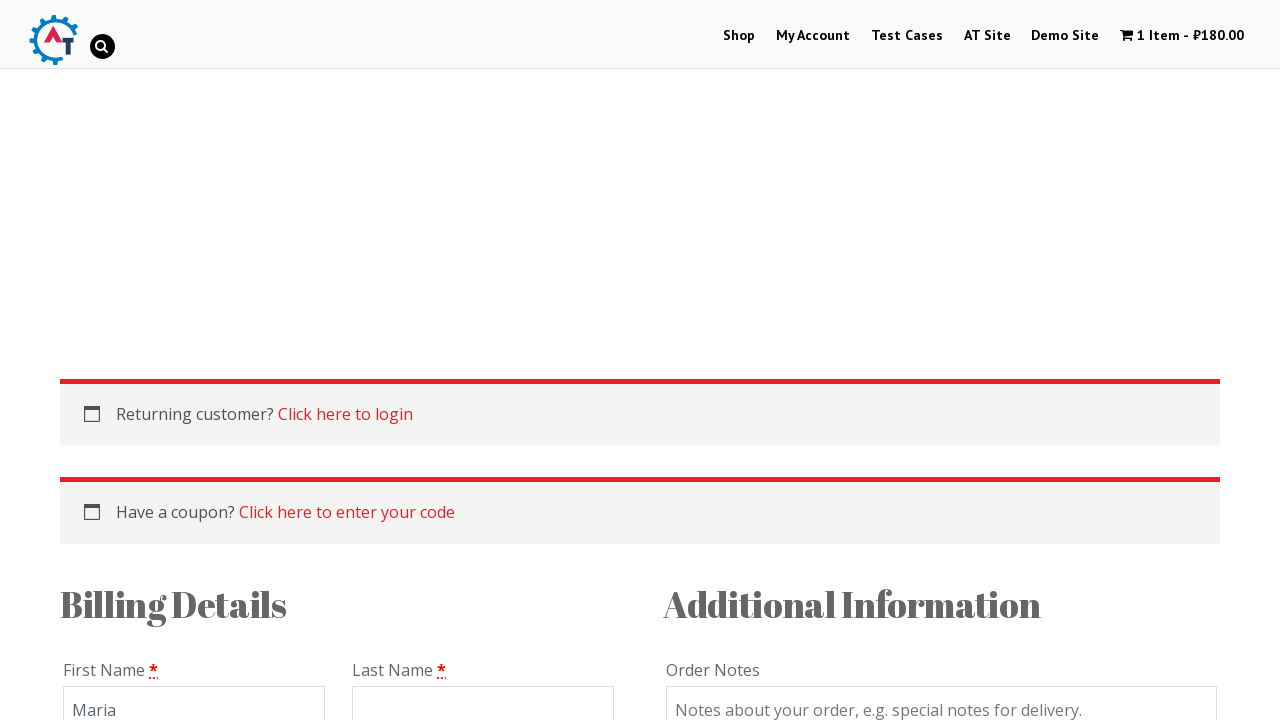

Filled billing last name with 'Johnson' on #billing_last_name
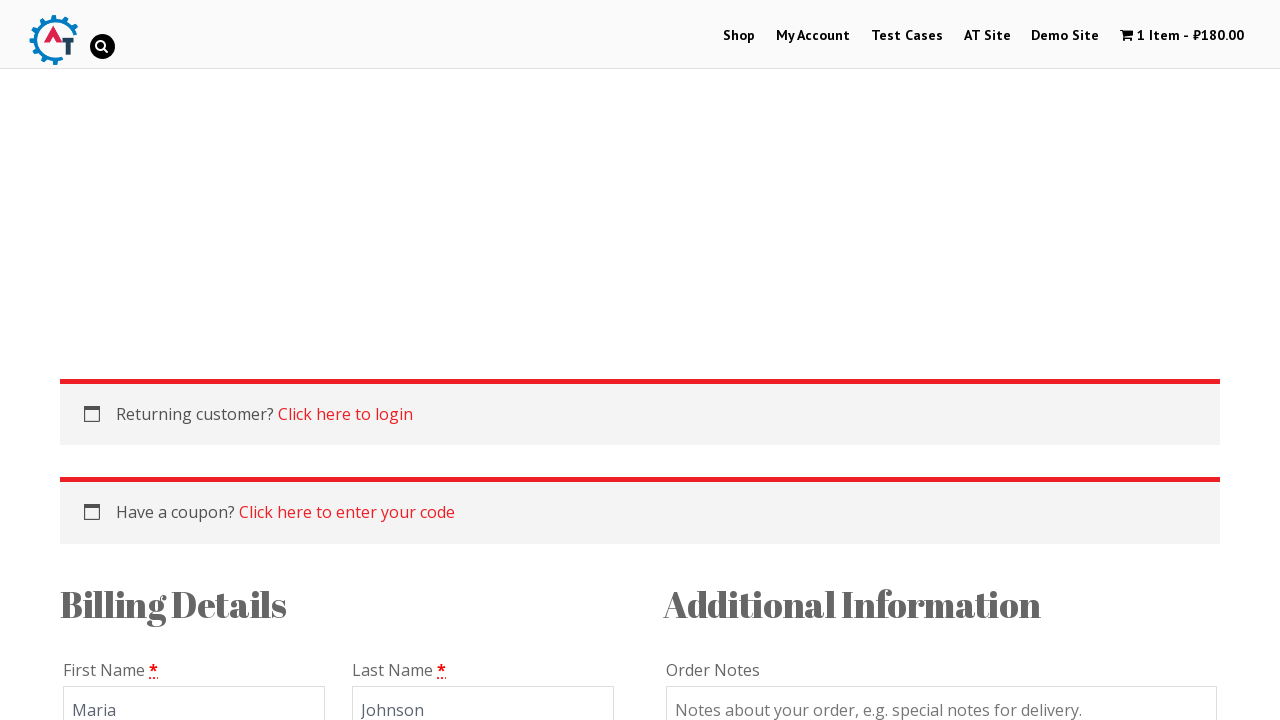

Filled billing email with 'maria.johnson@testmail.com' on #billing_email
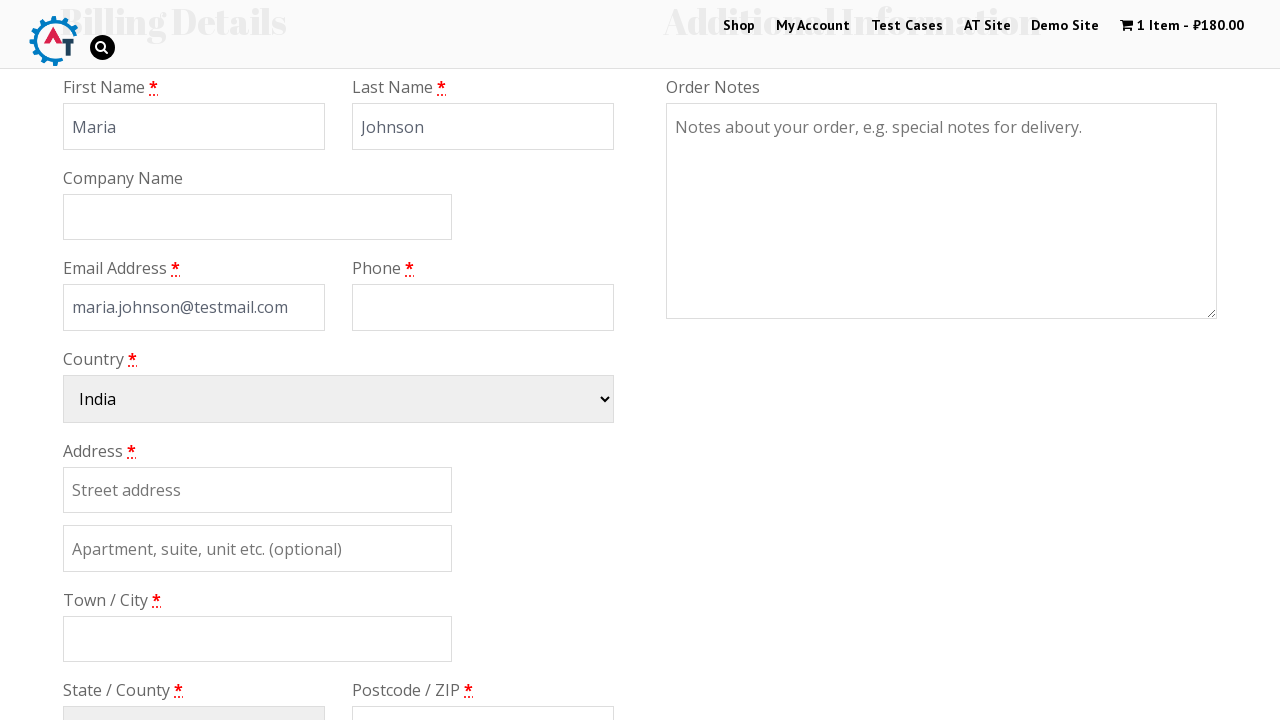

Filled billing phone with '+14155551234' on #billing_phone
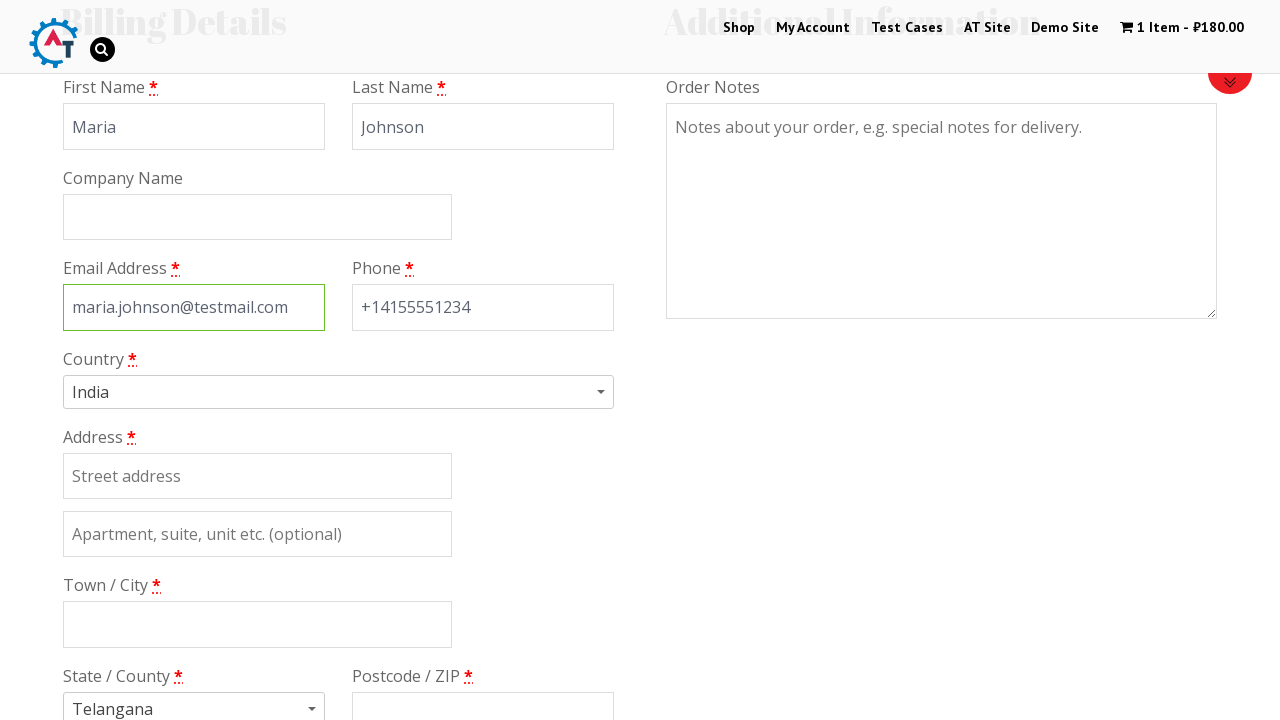

Clicked on country dropdown at (329, 392) on #select2-chosen-1
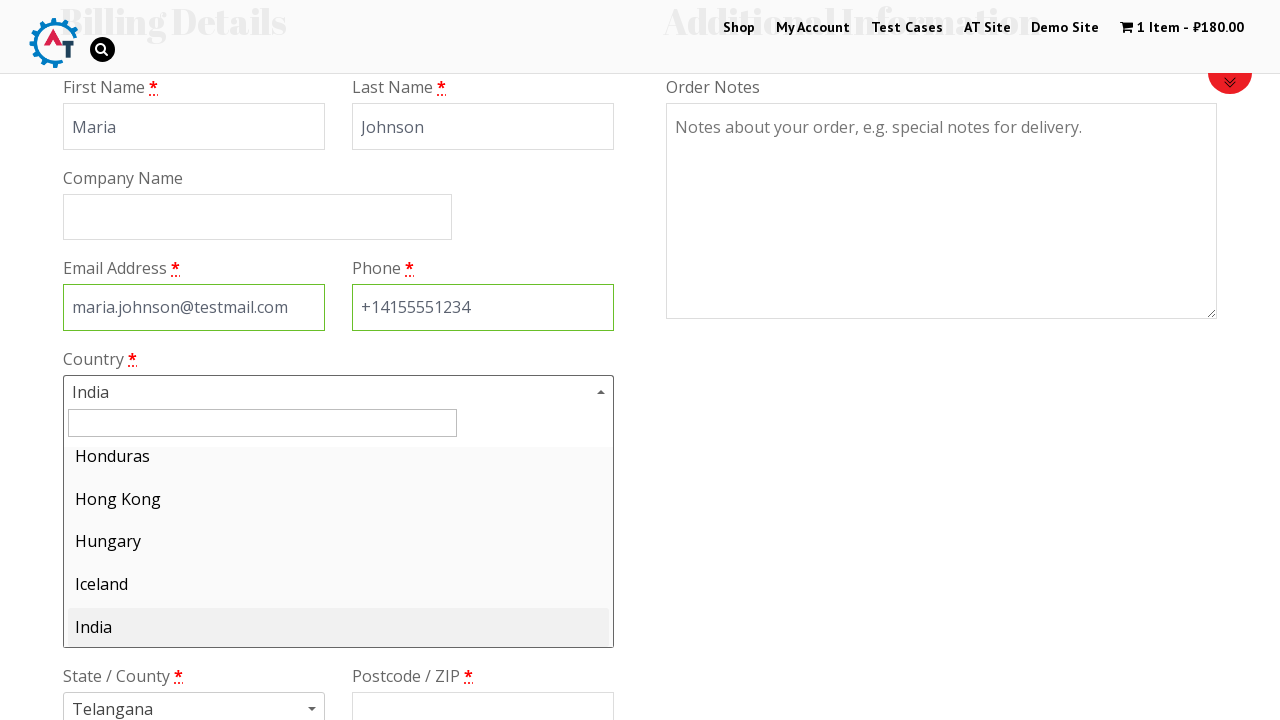

Entered 'United States' in country search field on #s2id_autogen1_search
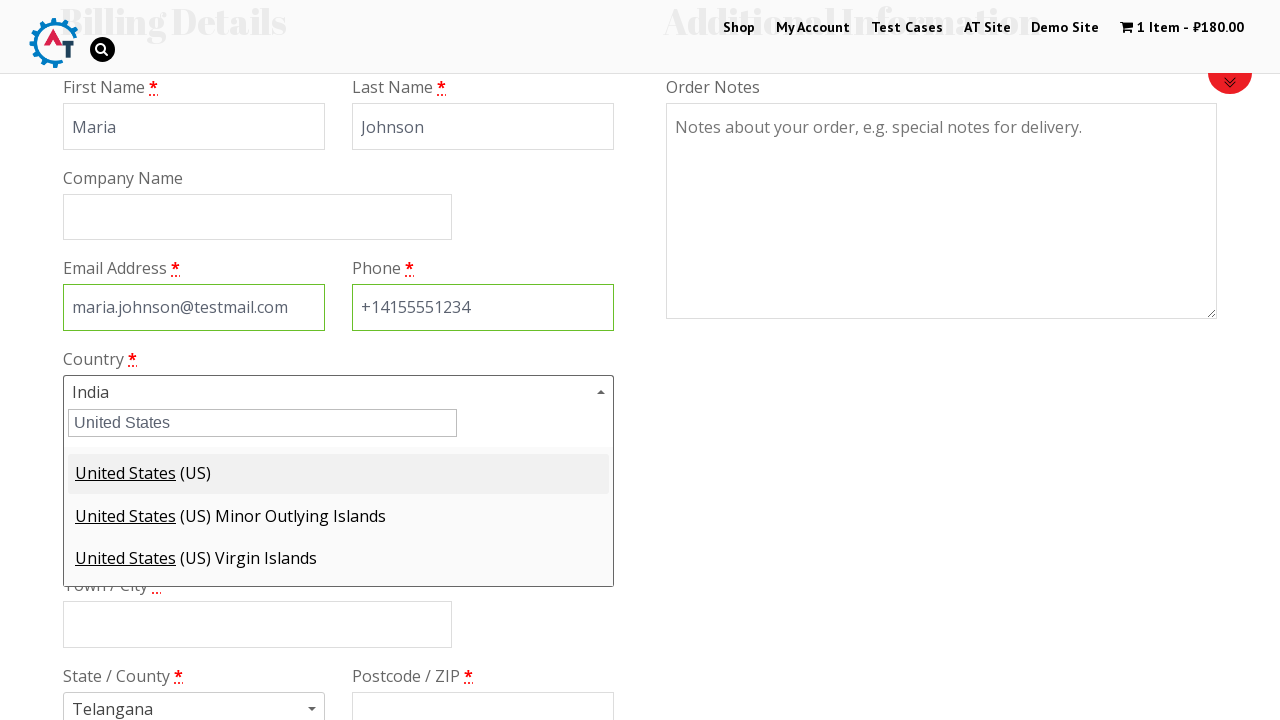

Selected United States from country dropdown results at (338, 522) on #select2-results-1
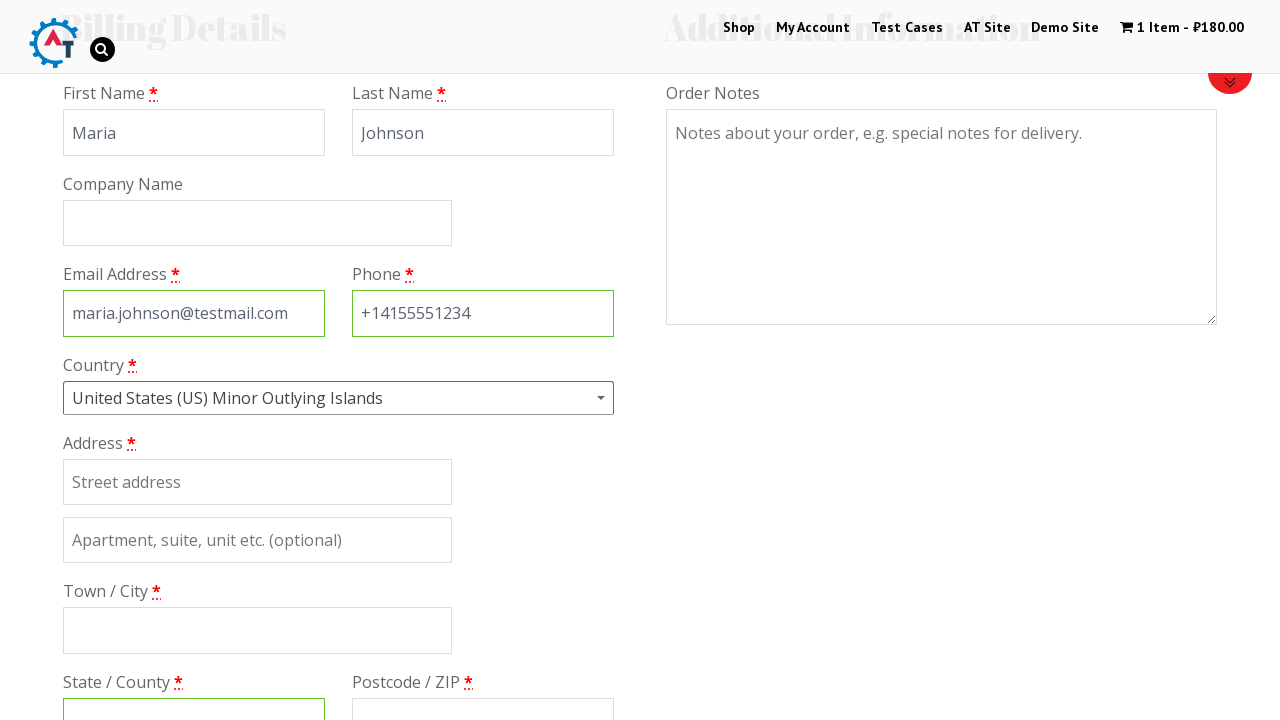

Filled billing address line 1 with '123 Main Street' on #billing_address_1
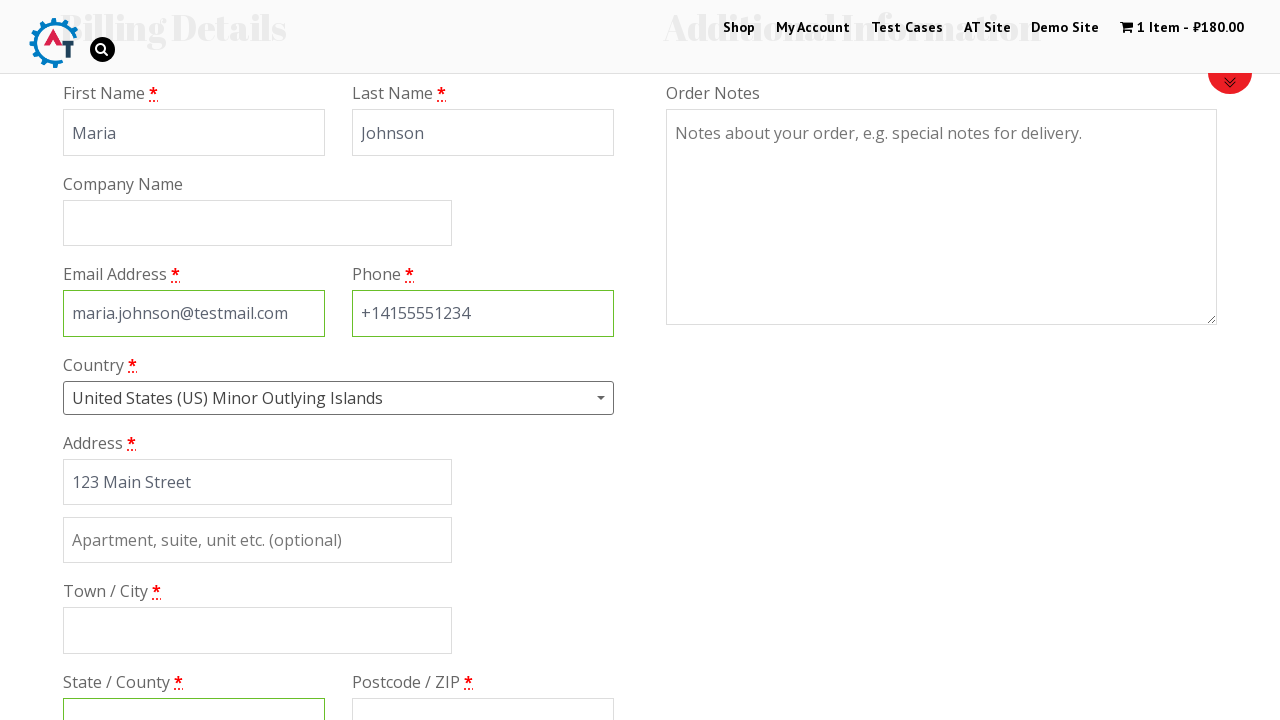

Filled billing address line 2 with 'Apt 4B' on #billing_address_2
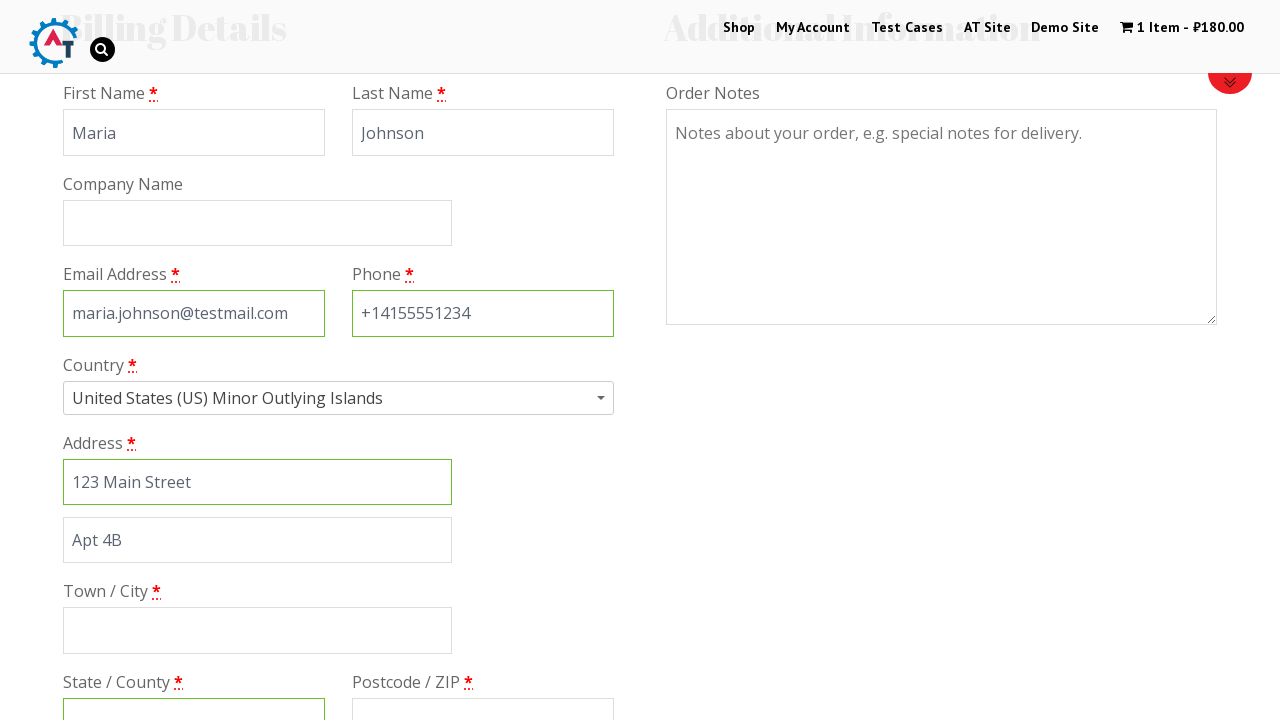

Filled billing city with 'New York' on #billing_city
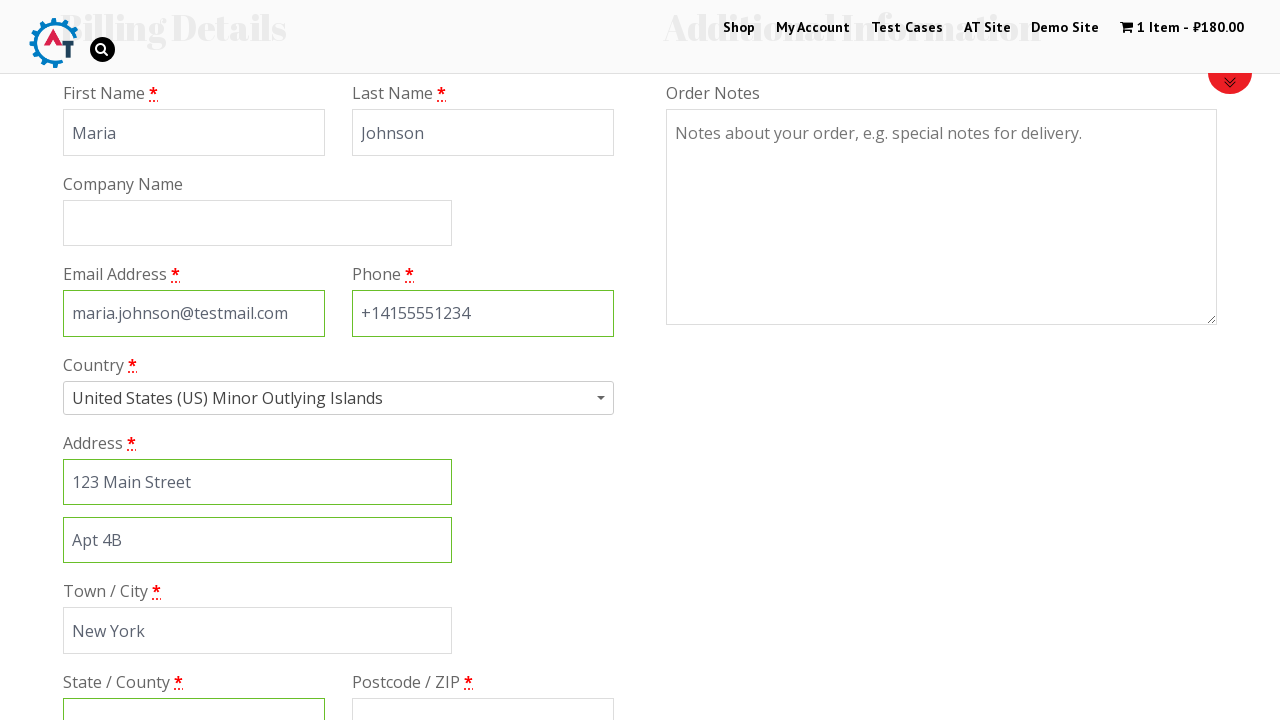

Filled billing state with 'NY' on #billing_state
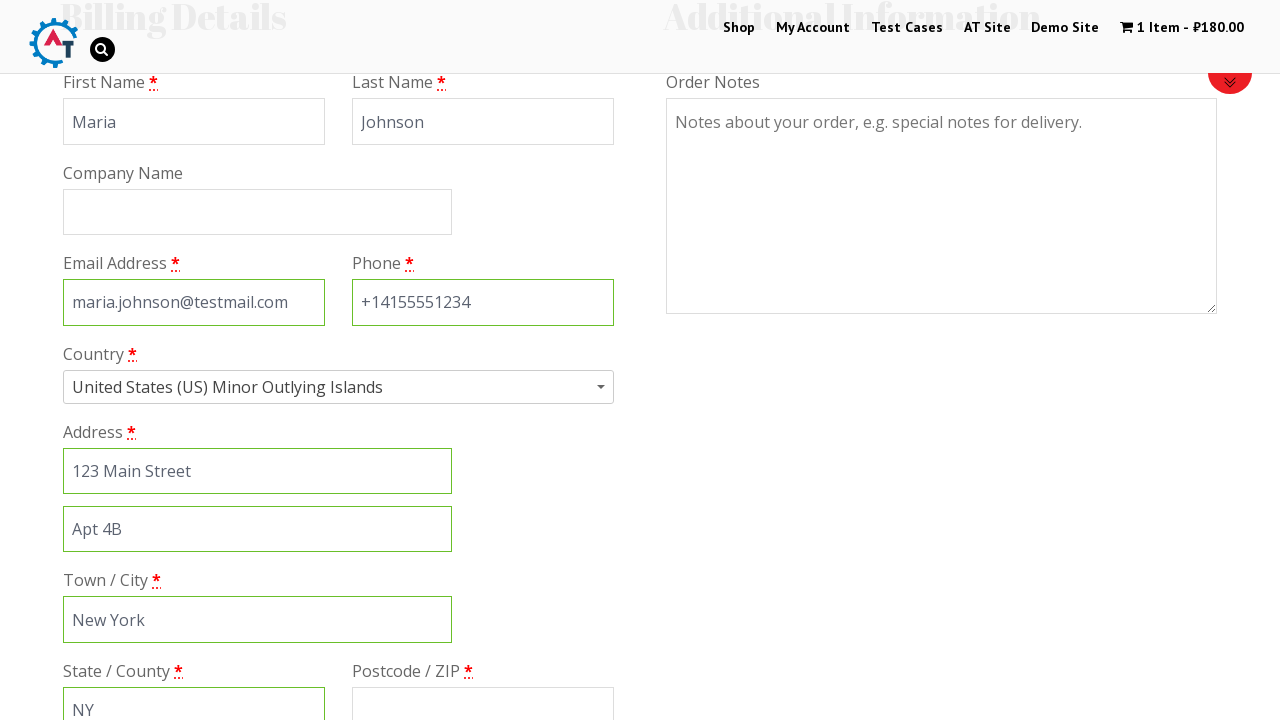

Filled billing postcode with '10001' on #billing_postcode
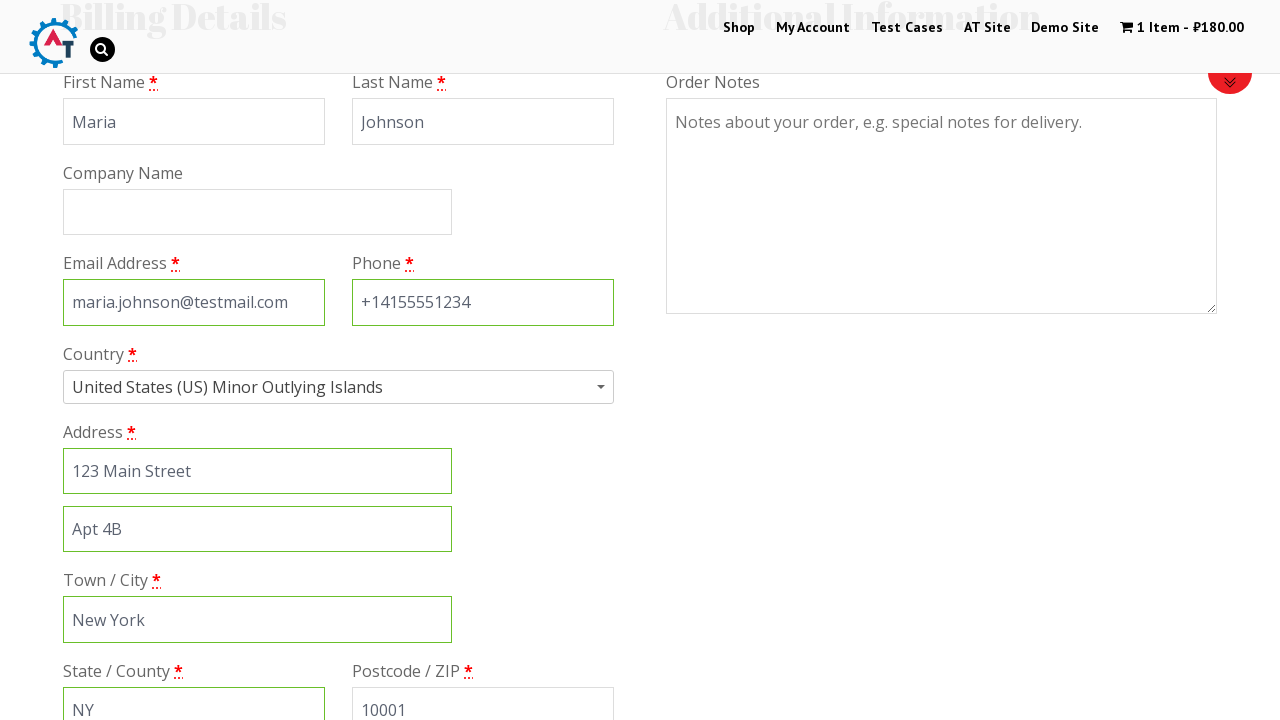

Waited 3 seconds for form processing
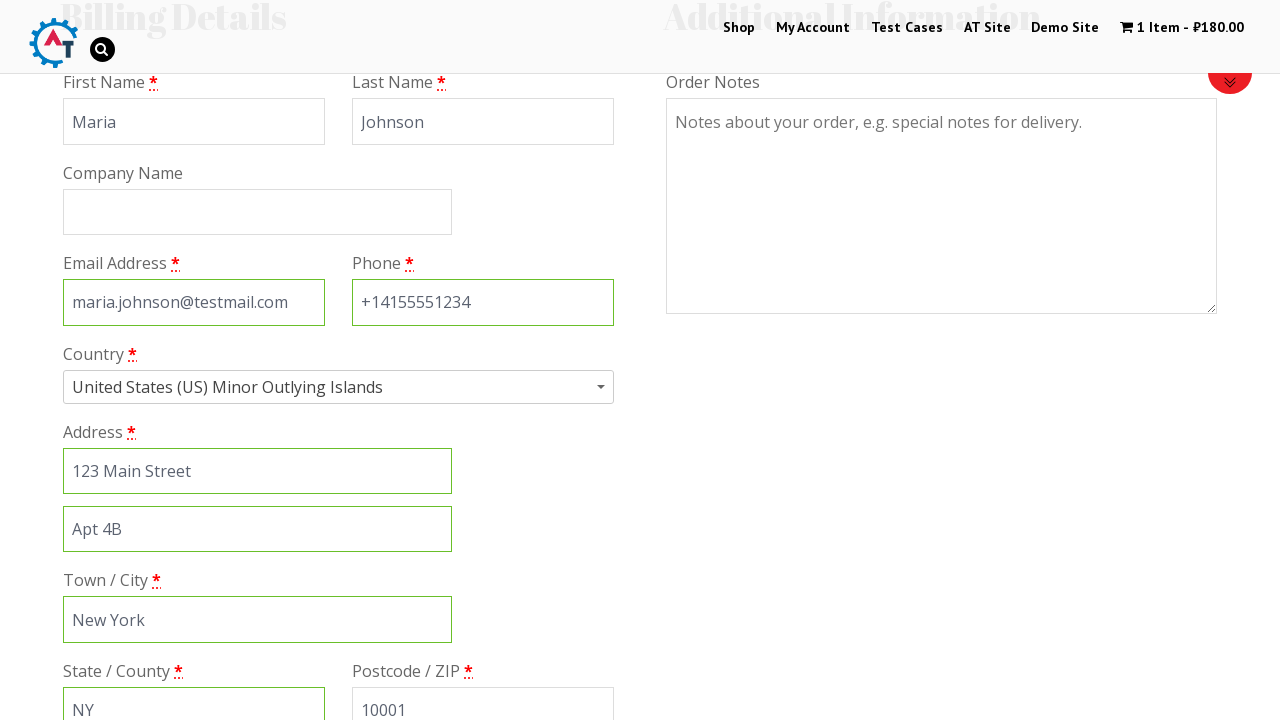

Selected check as payment method at (82, 360) on [value='cheque']
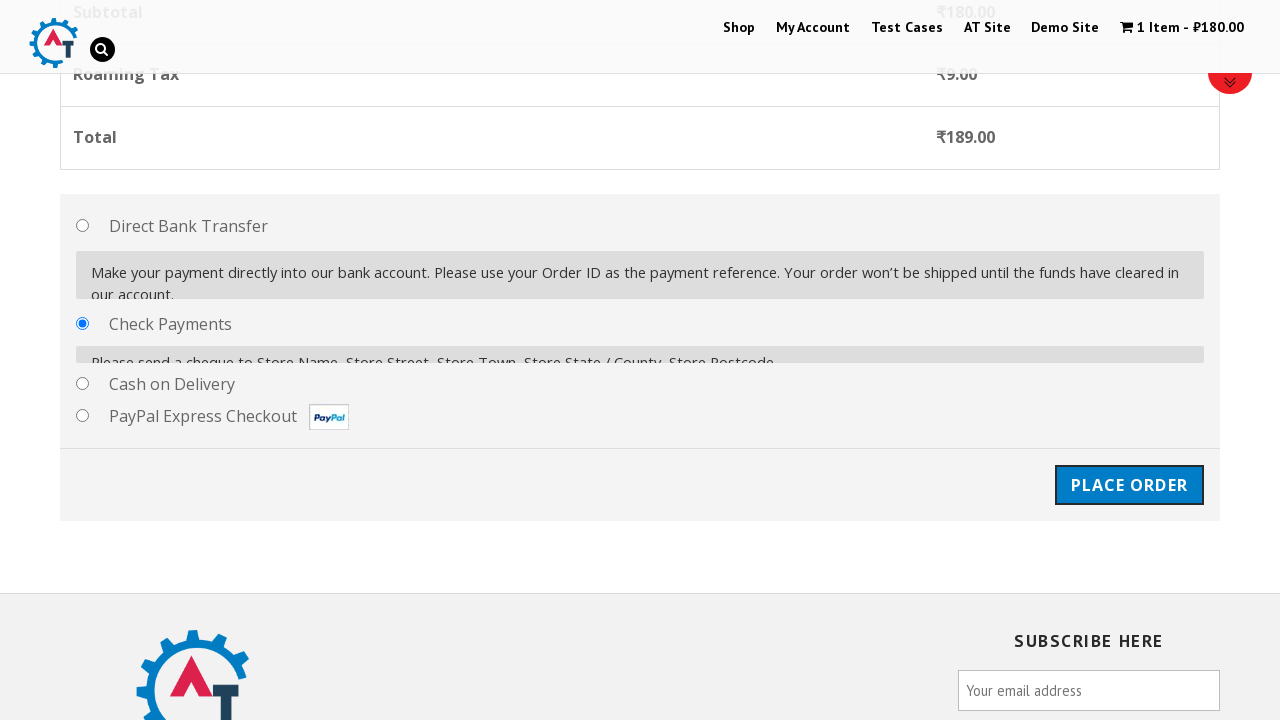

Clicked Place Order button at (1129, 471) on #place_order
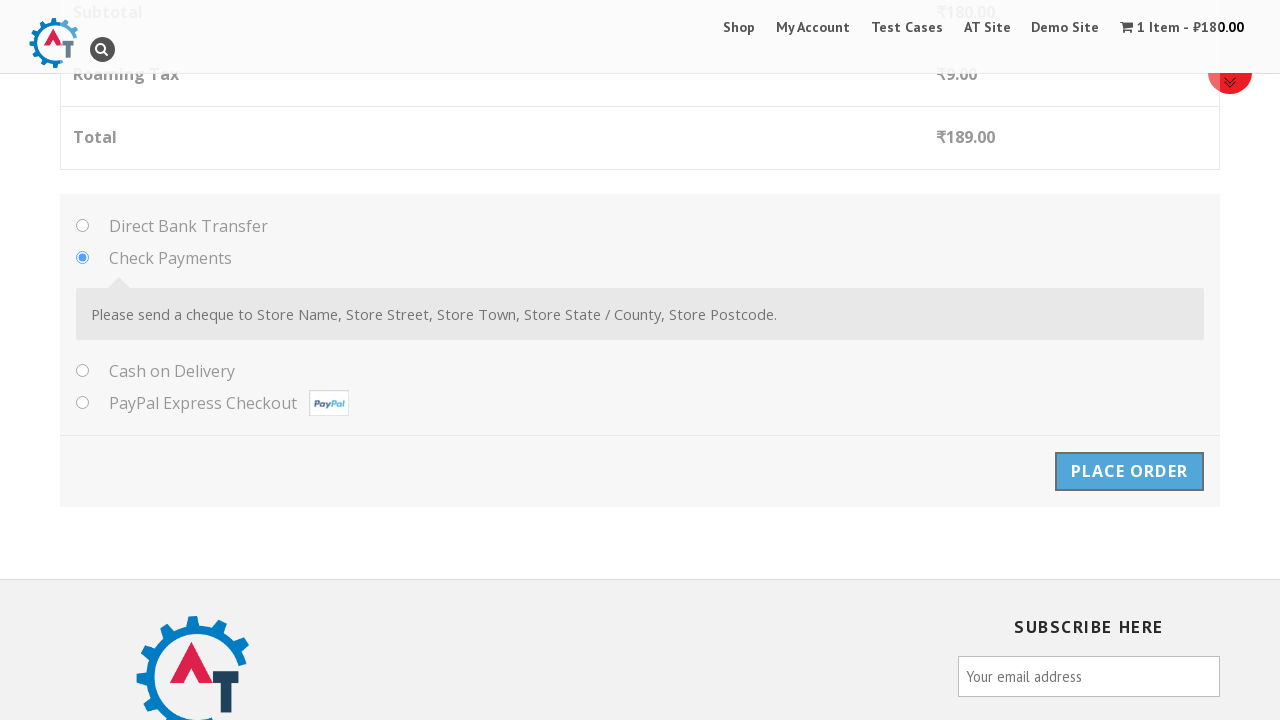

Waited for order confirmation page to load
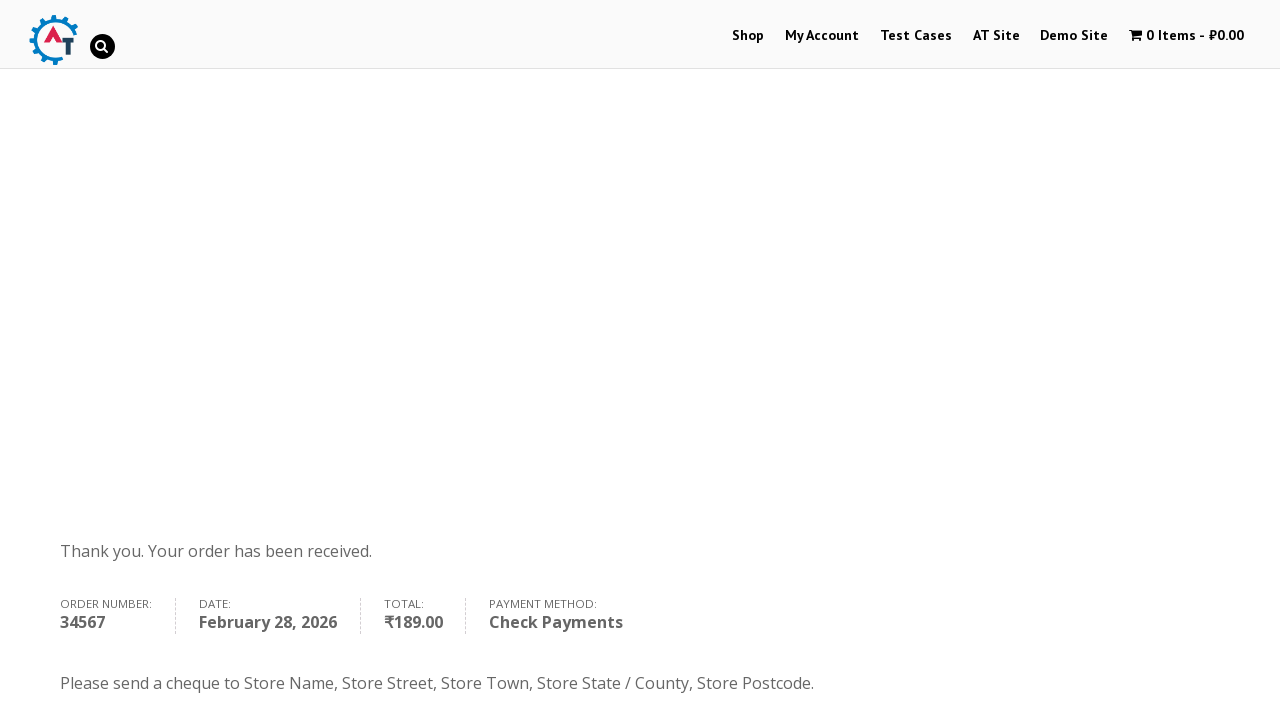

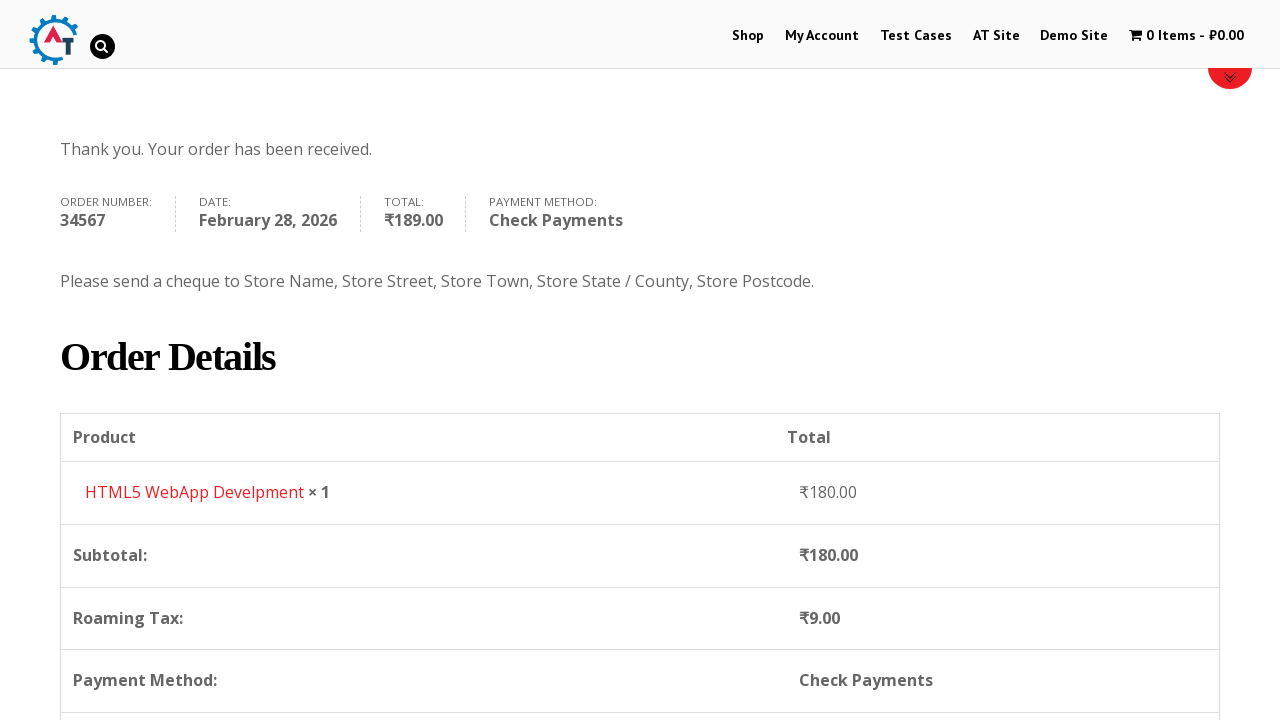